Tests the jQuery UI Droppable demo by navigating to the droppable section, switching to the demo iframe, and performing a drag-and-drop action from the draggable element to the droppable target.

Starting URL: https://jqueryui.com/

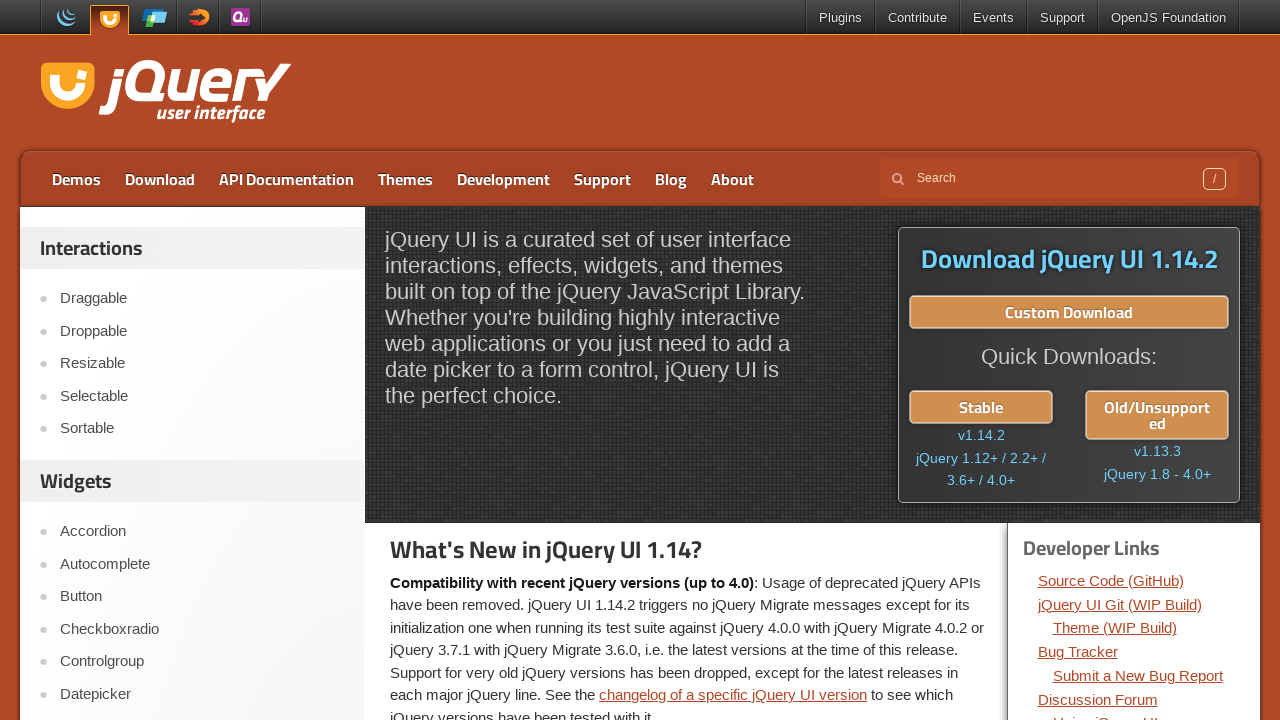

Clicked on Droppable link to navigate to demo at (202, 331) on xpath=//a[text()='Droppable']
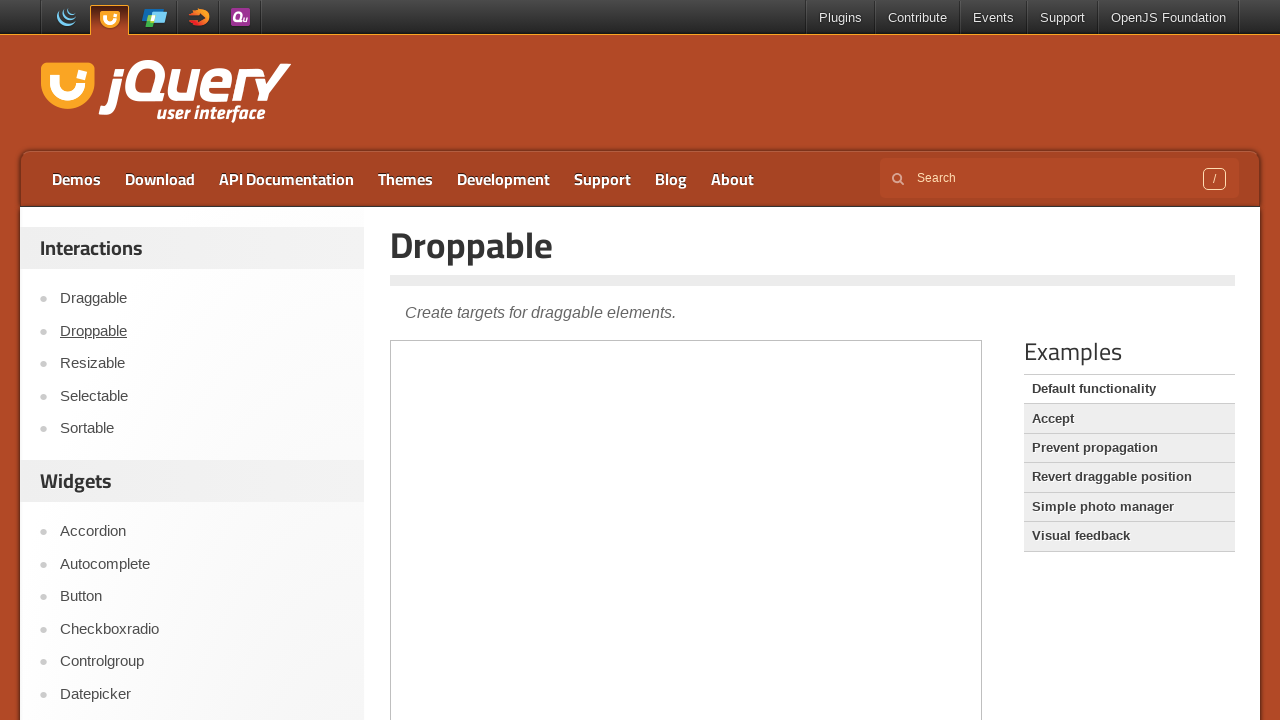

Located demo iframe
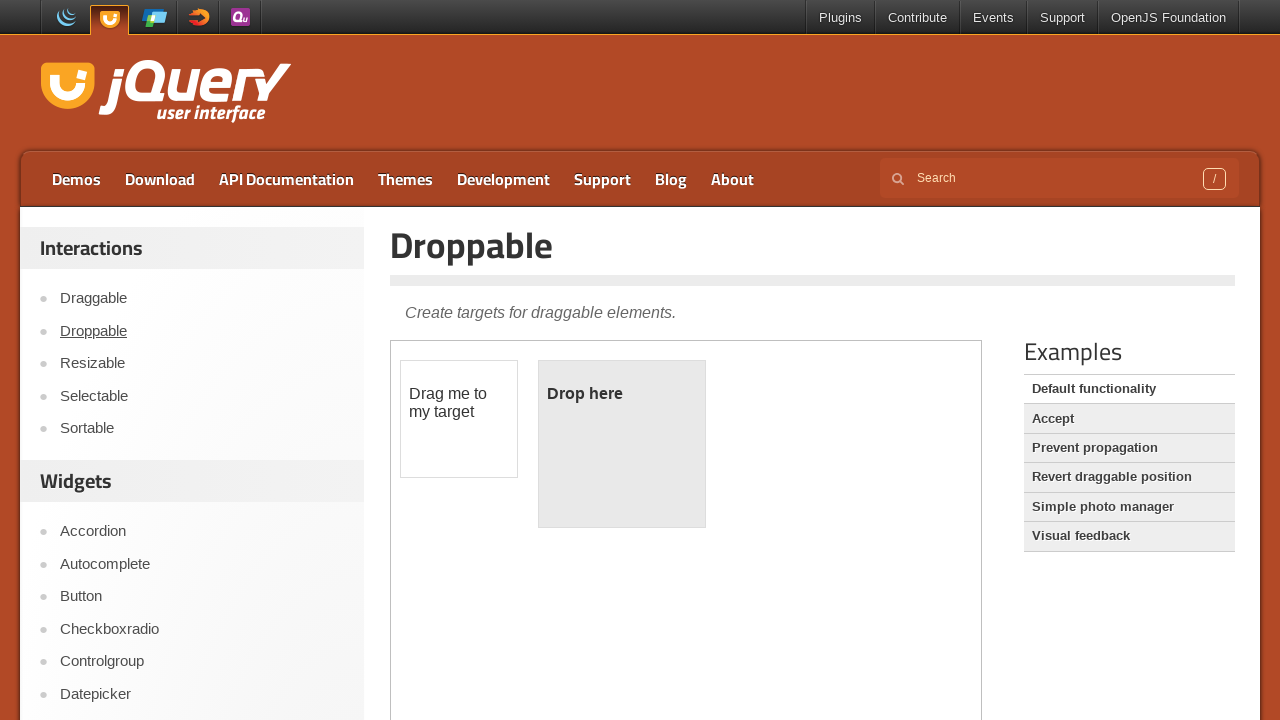

Located draggable element with ID 'draggable'
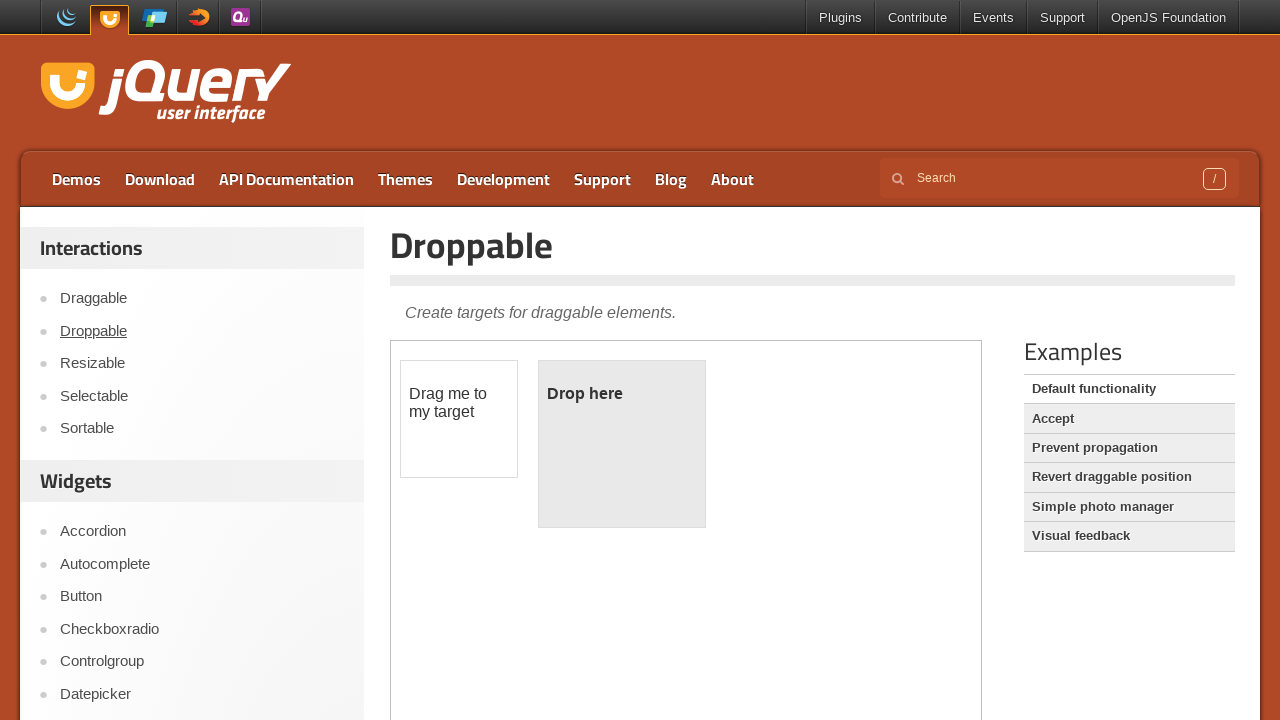

Located droppable target element with ID 'droppable'
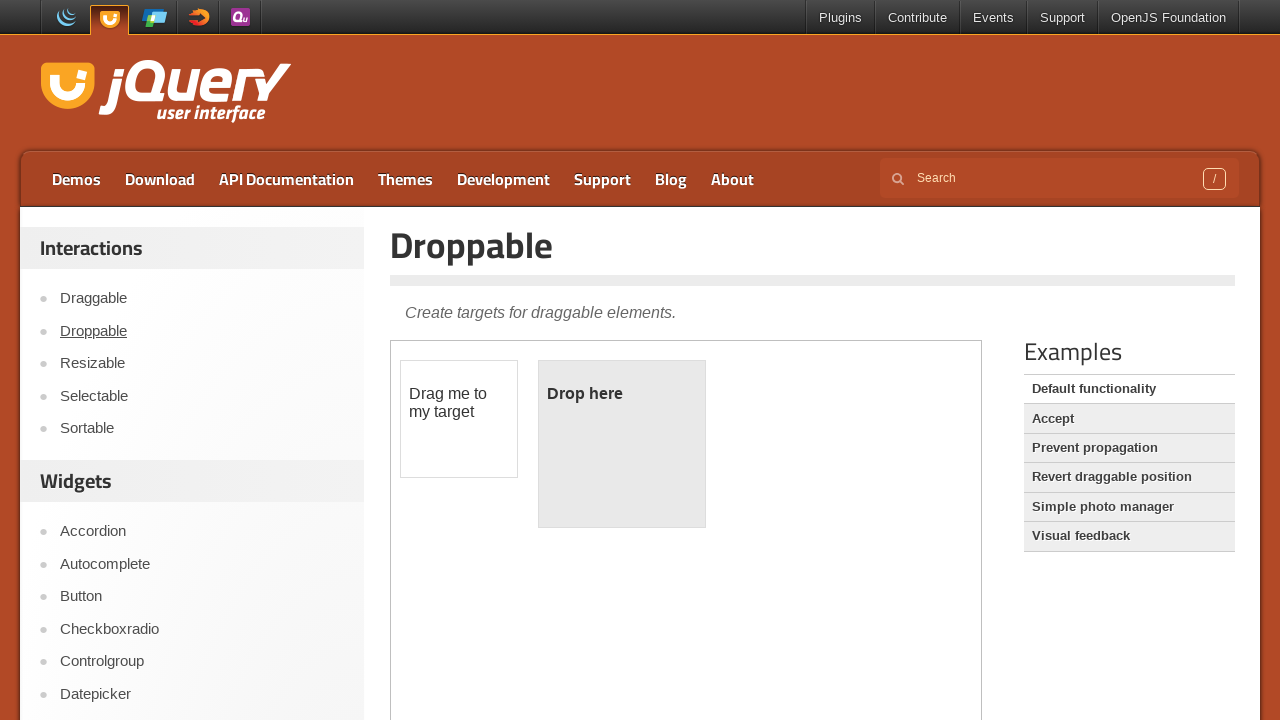

Performed drag and drop from draggable to droppable element at (622, 444)
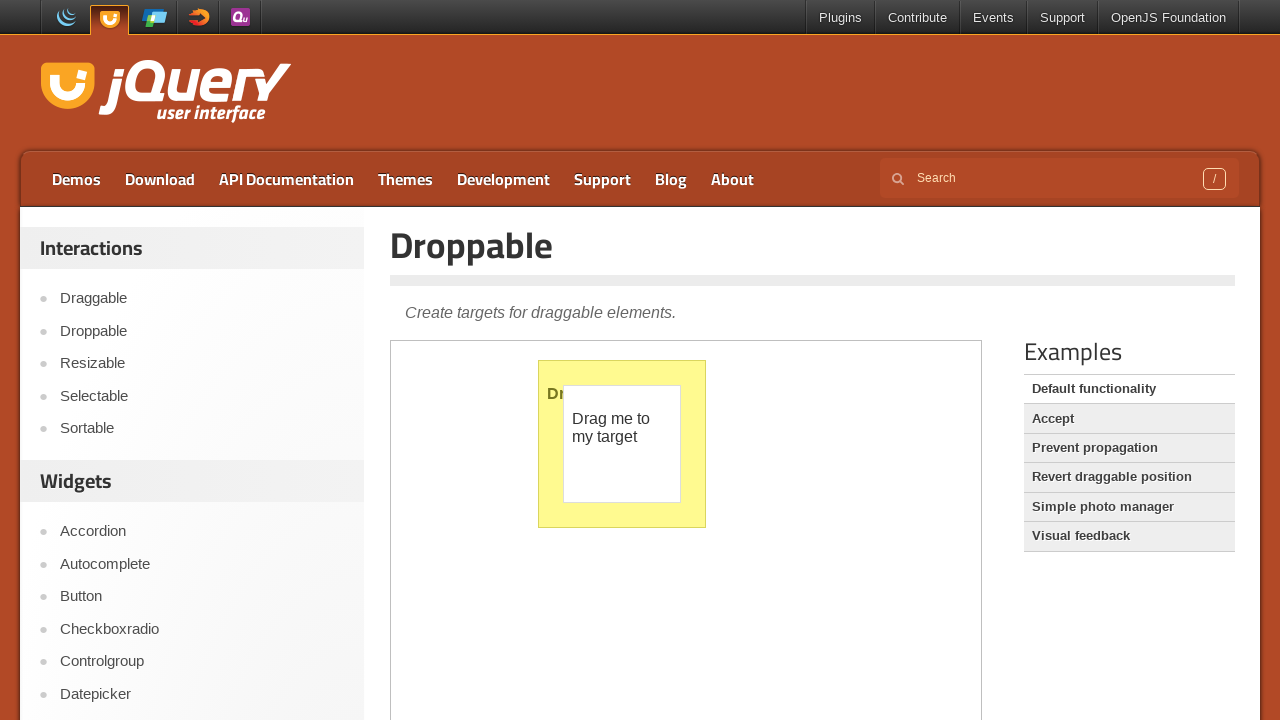

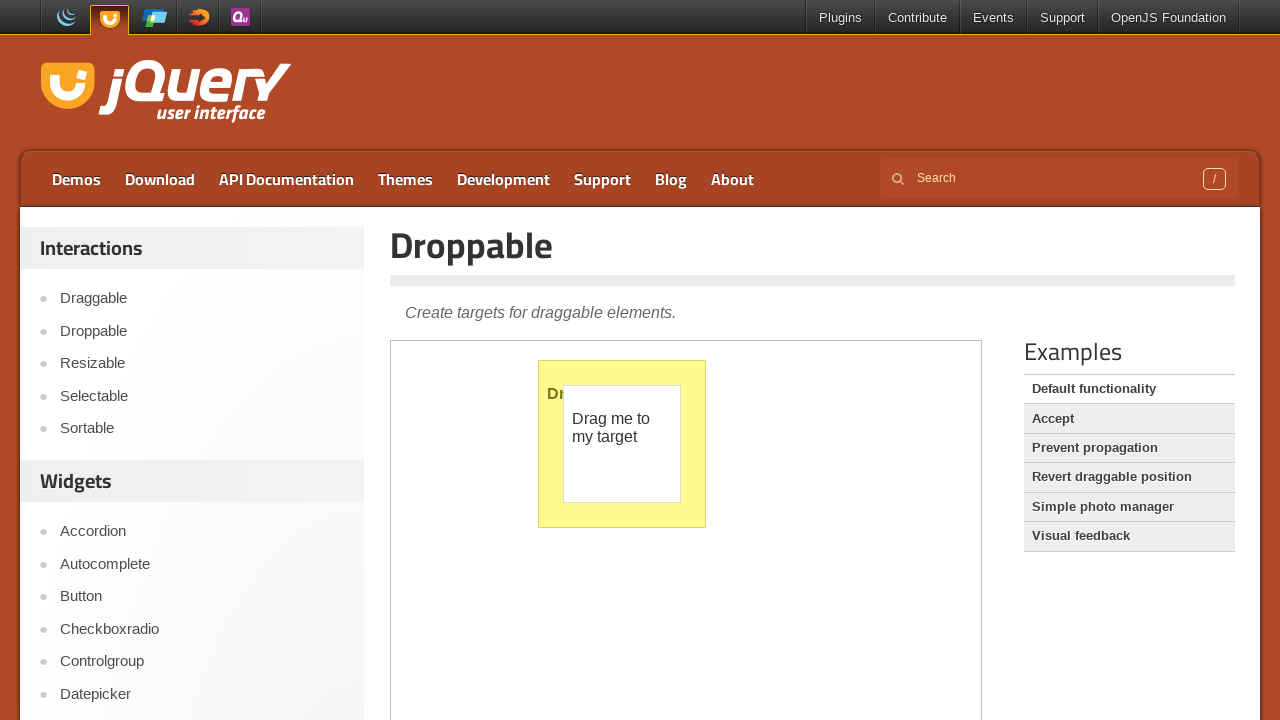